Navigates to Rediff homepage and verifies the page title matches expected value

Starting URL: https://www.rediff.com

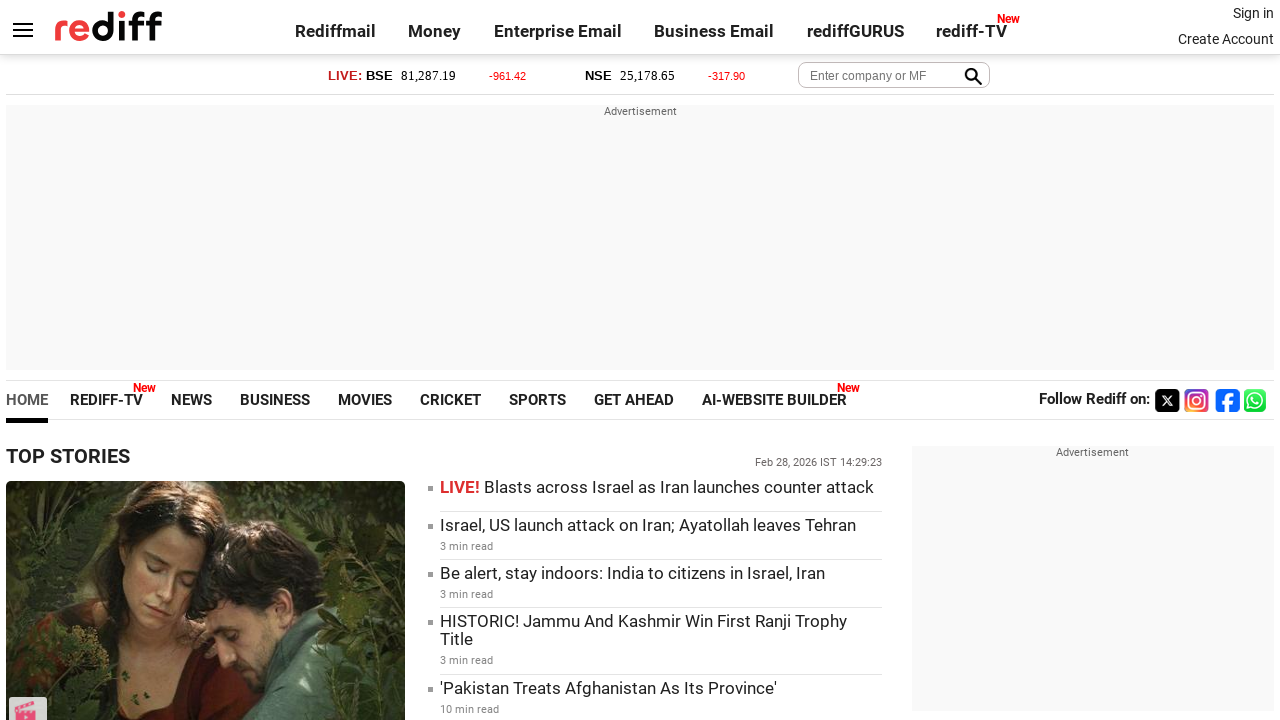

Navigated to Rediff homepage
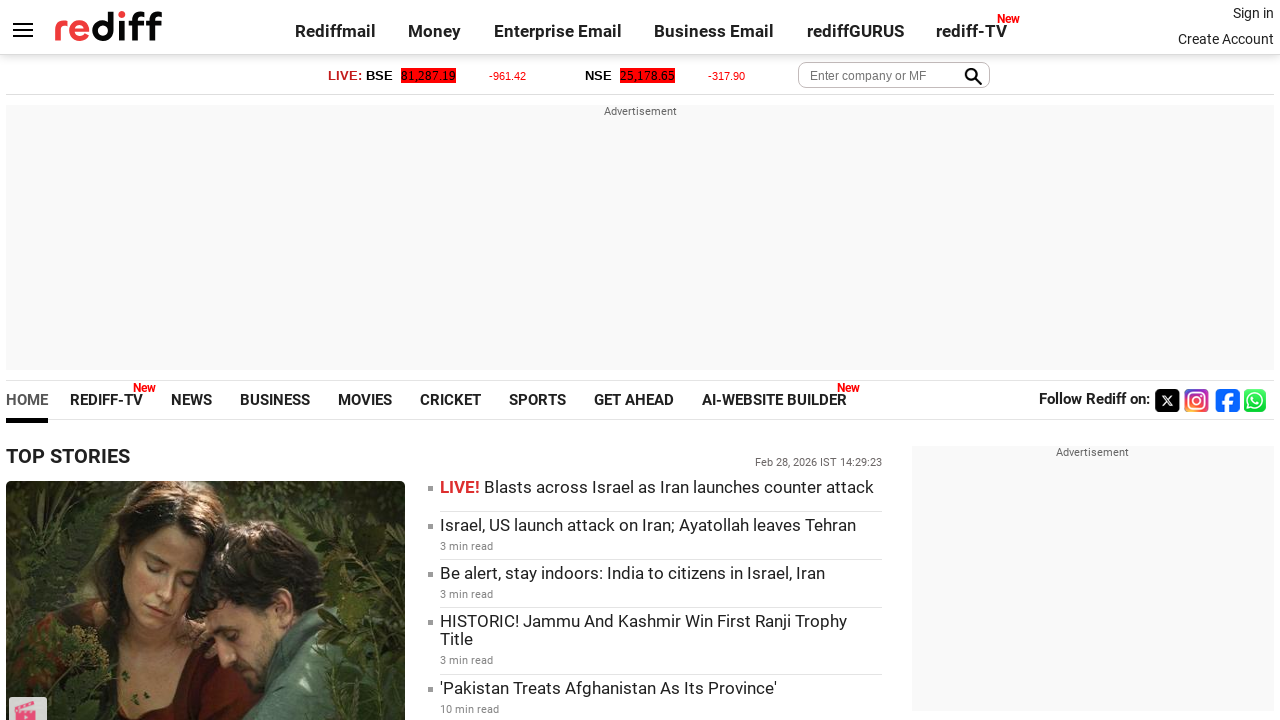

Page DOM content loaded
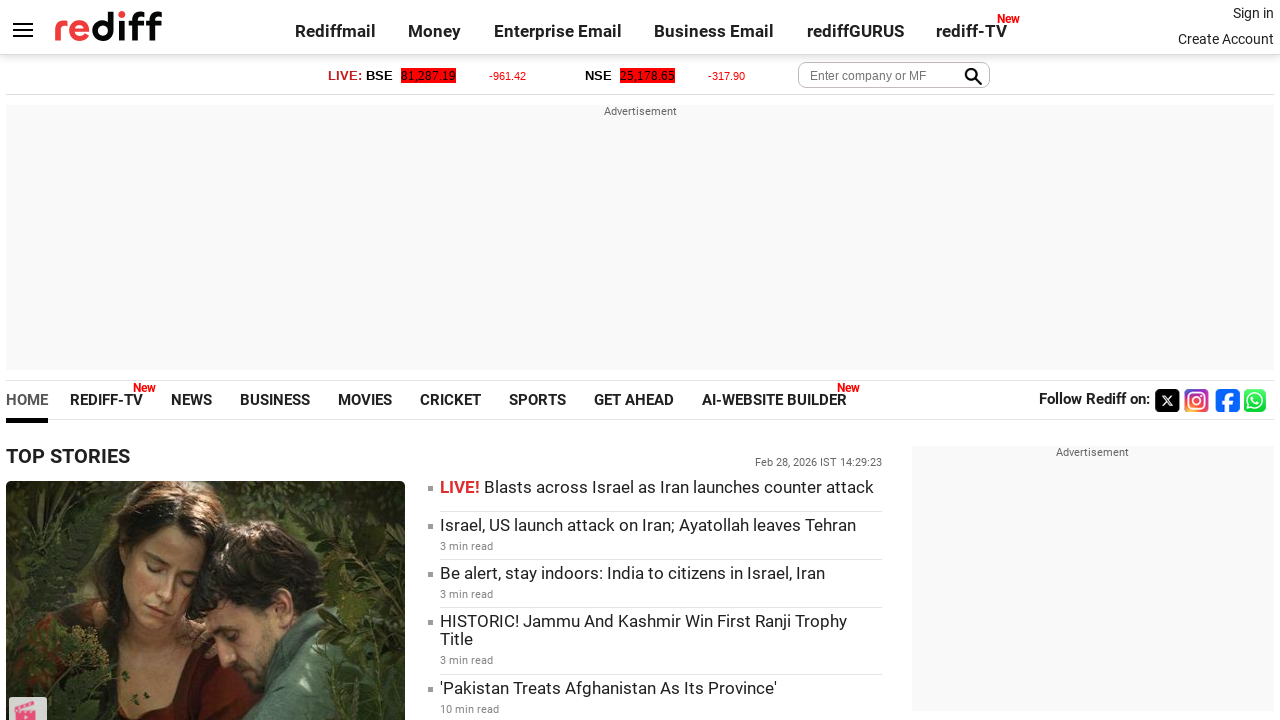

Verified page title contains 'Rediff'
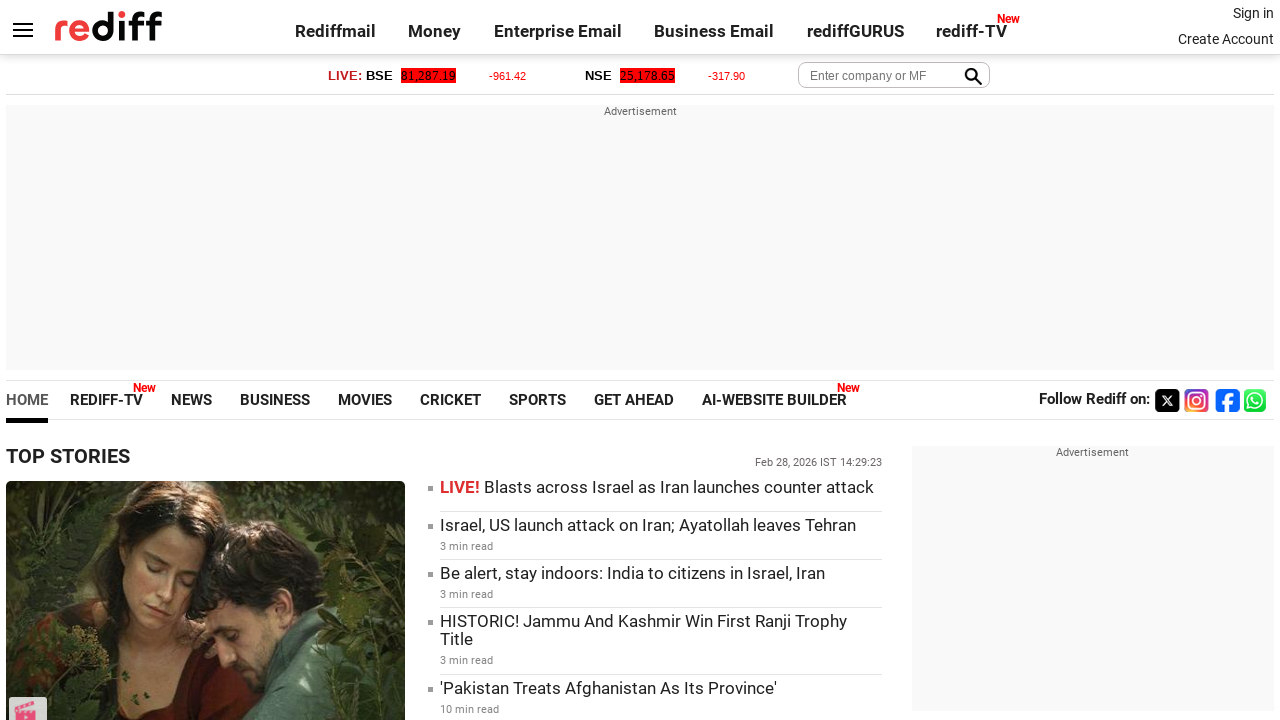

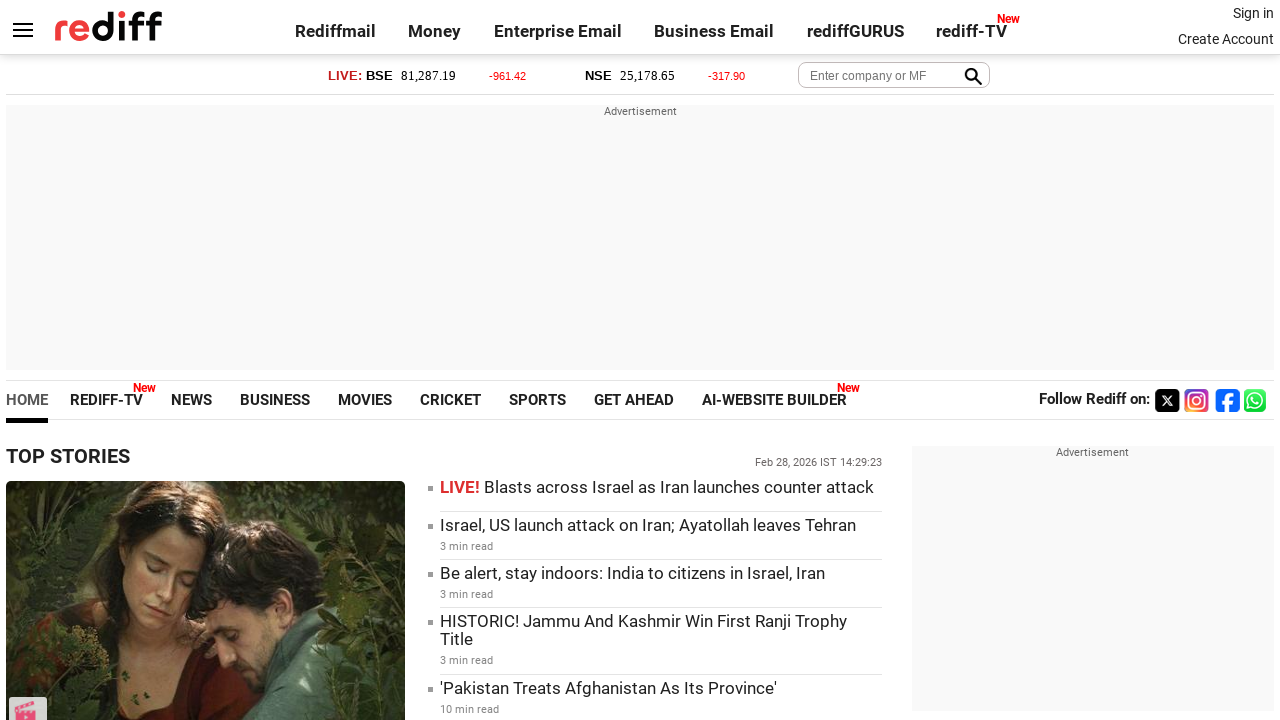